Calculates the sum of two numbers displayed on the page and selects the result from a dropdown menu, then submits the form

Starting URL: http://suninjuly.github.io/selects1.html

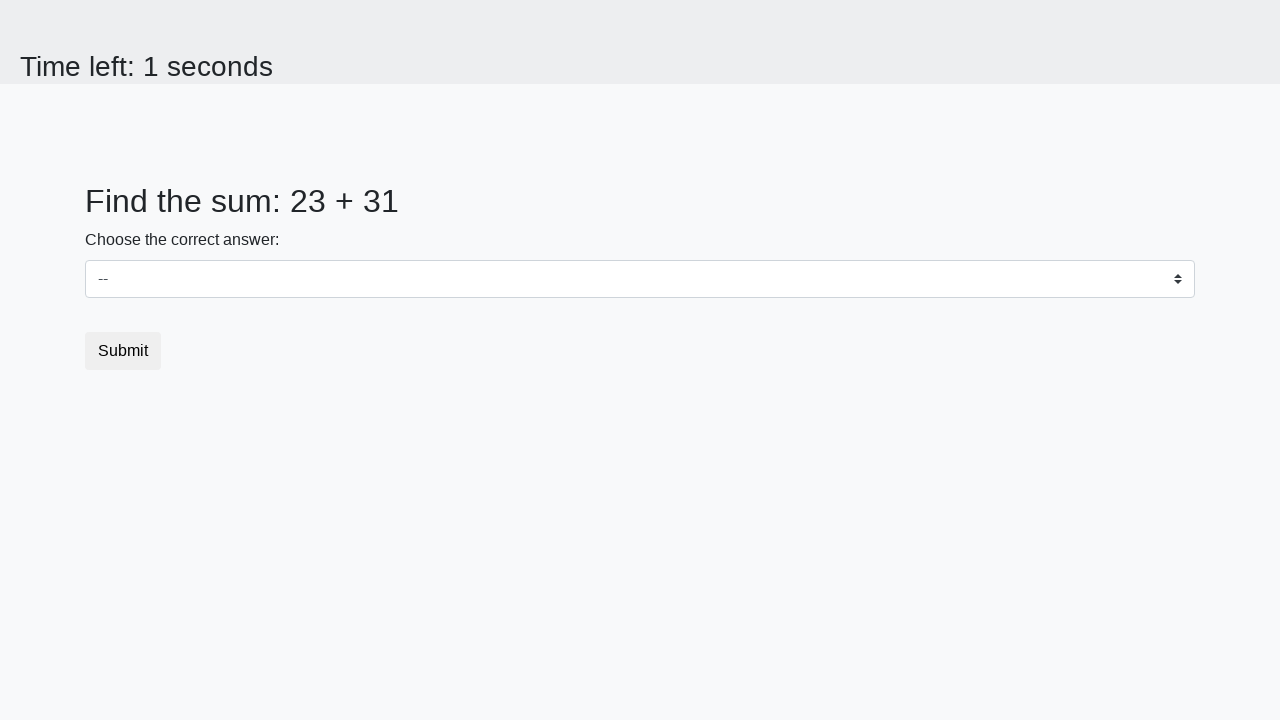

Retrieved first number from #num1 element
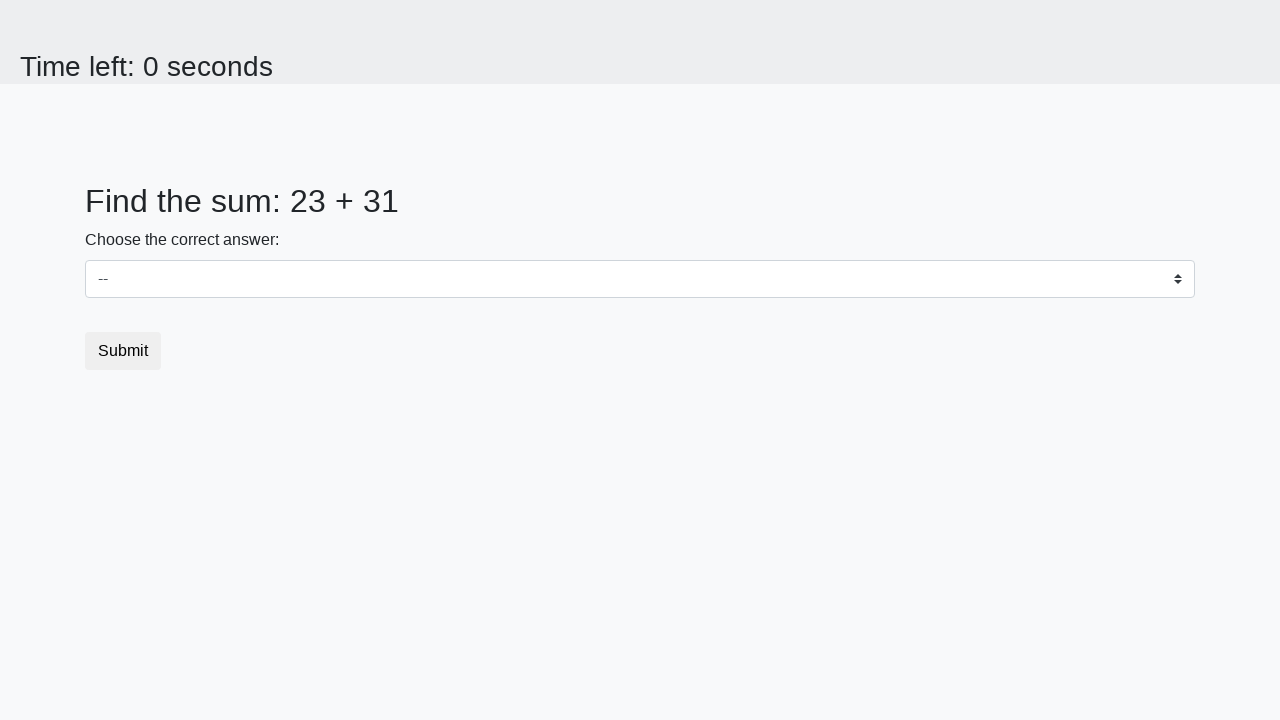

Retrieved second number from #num2 element
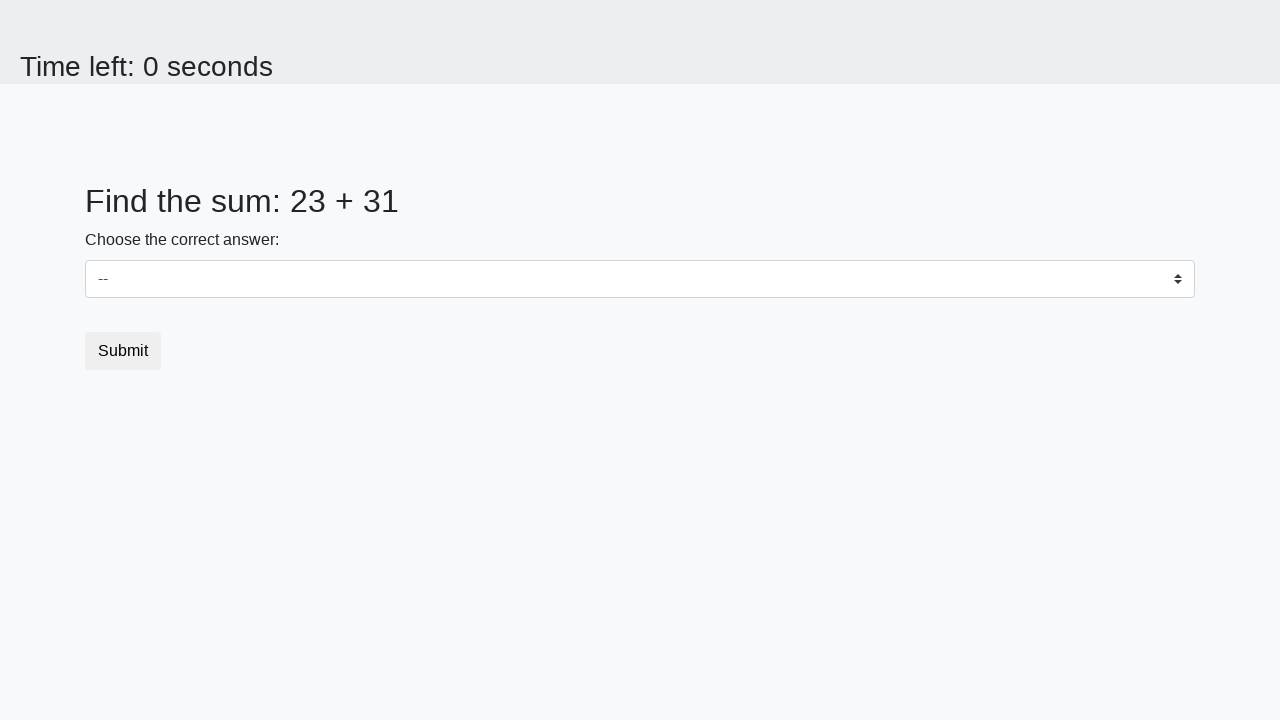

Calculated sum: 23 + 31 = 54
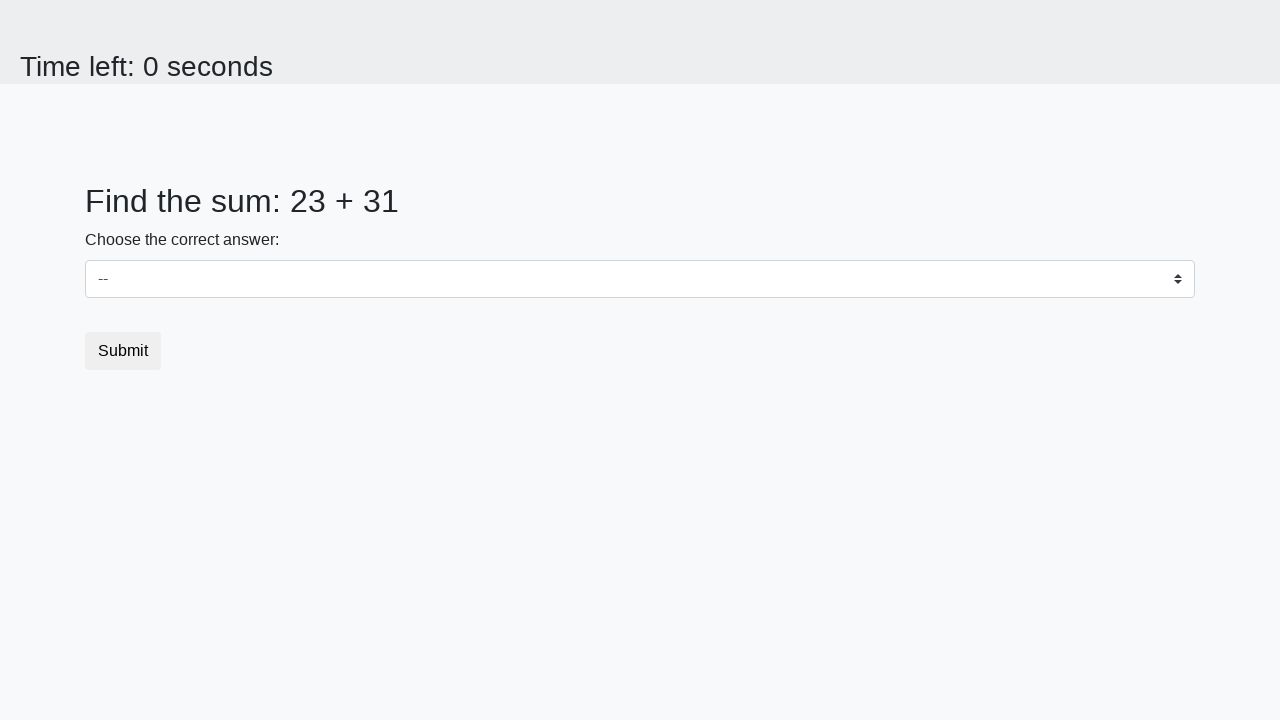

Selected sum value '54' from dropdown menu on select
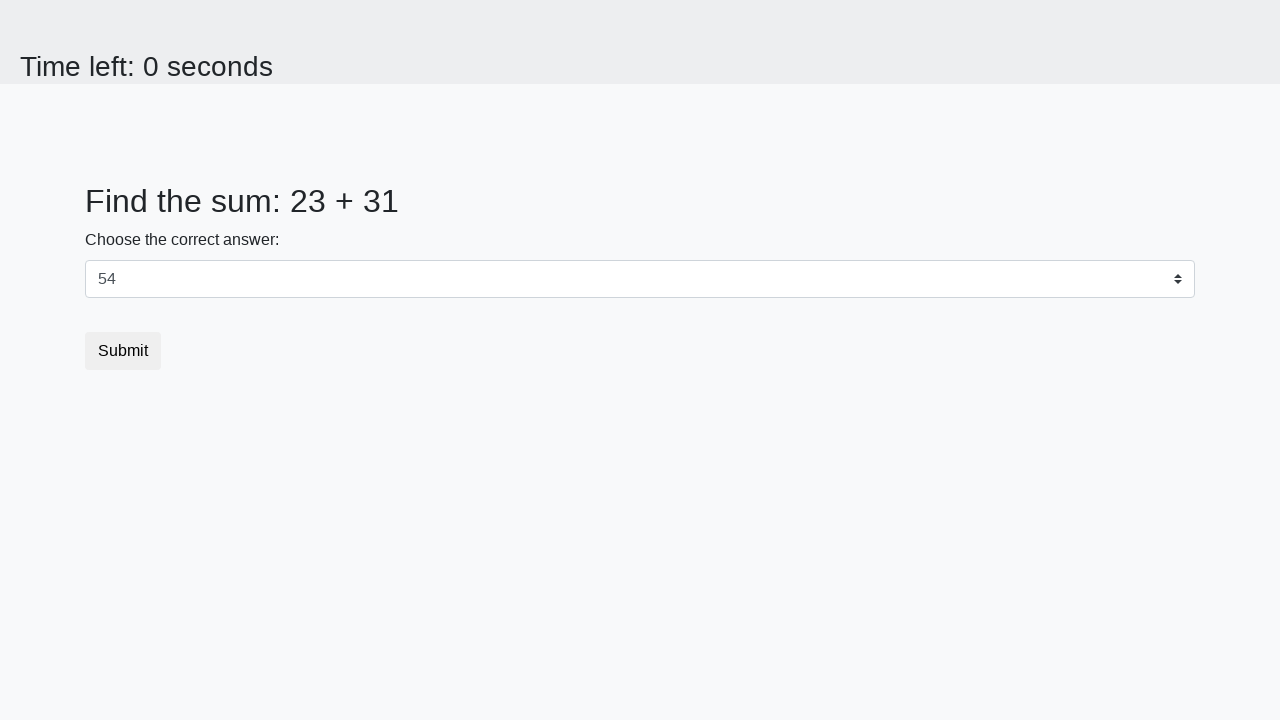

Clicked submit button to submit the form at (123, 351) on button.btn
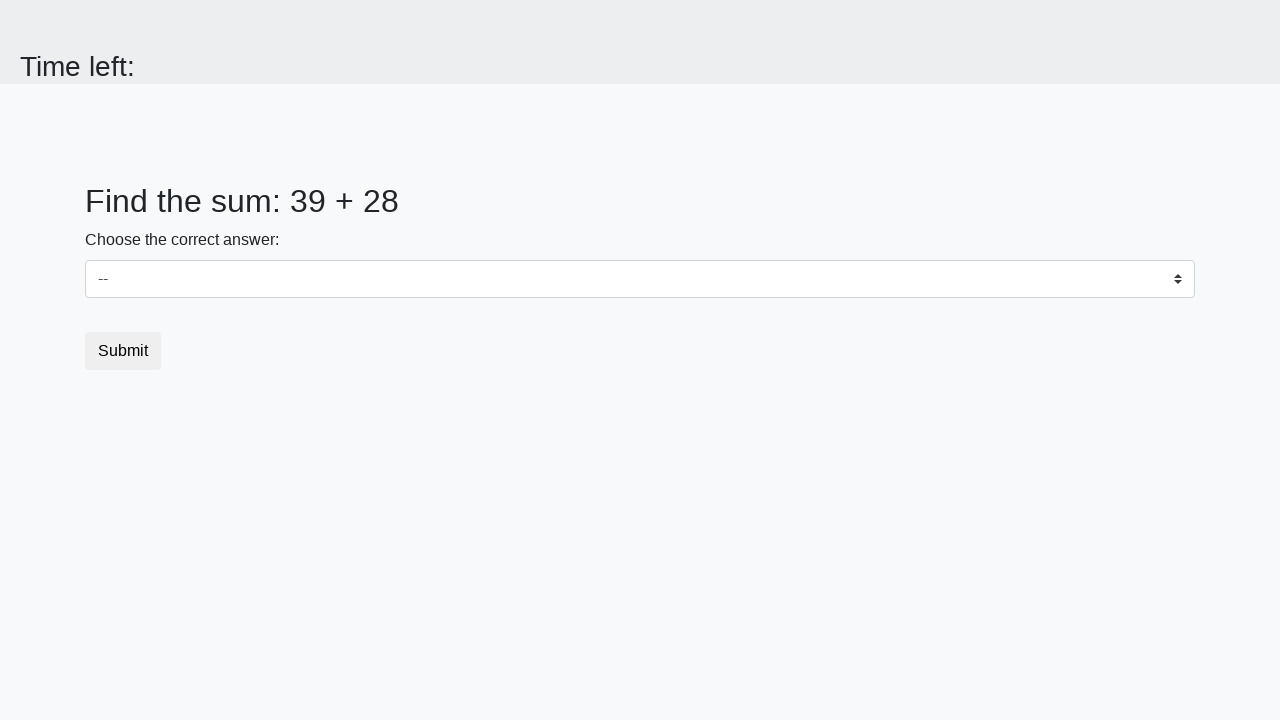

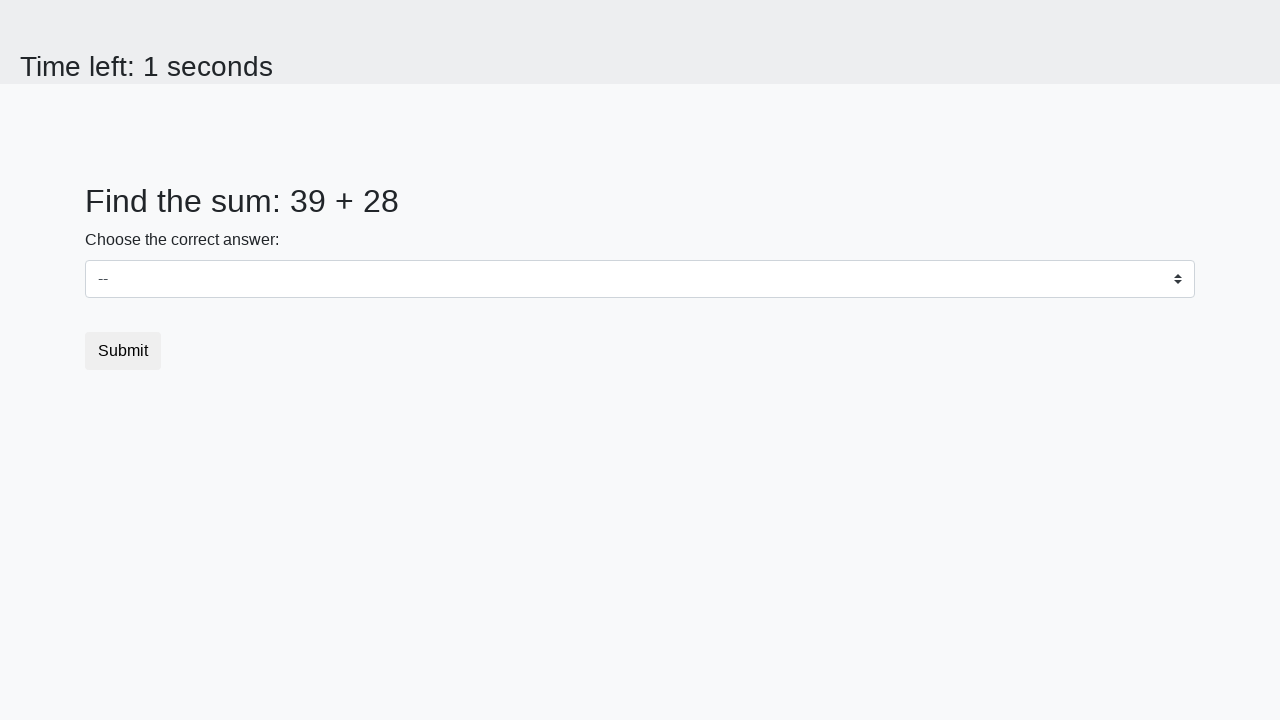